Opens a popup window from the main page and then closes all browser windows

Starting URL: http://omayo.blogspot.com/

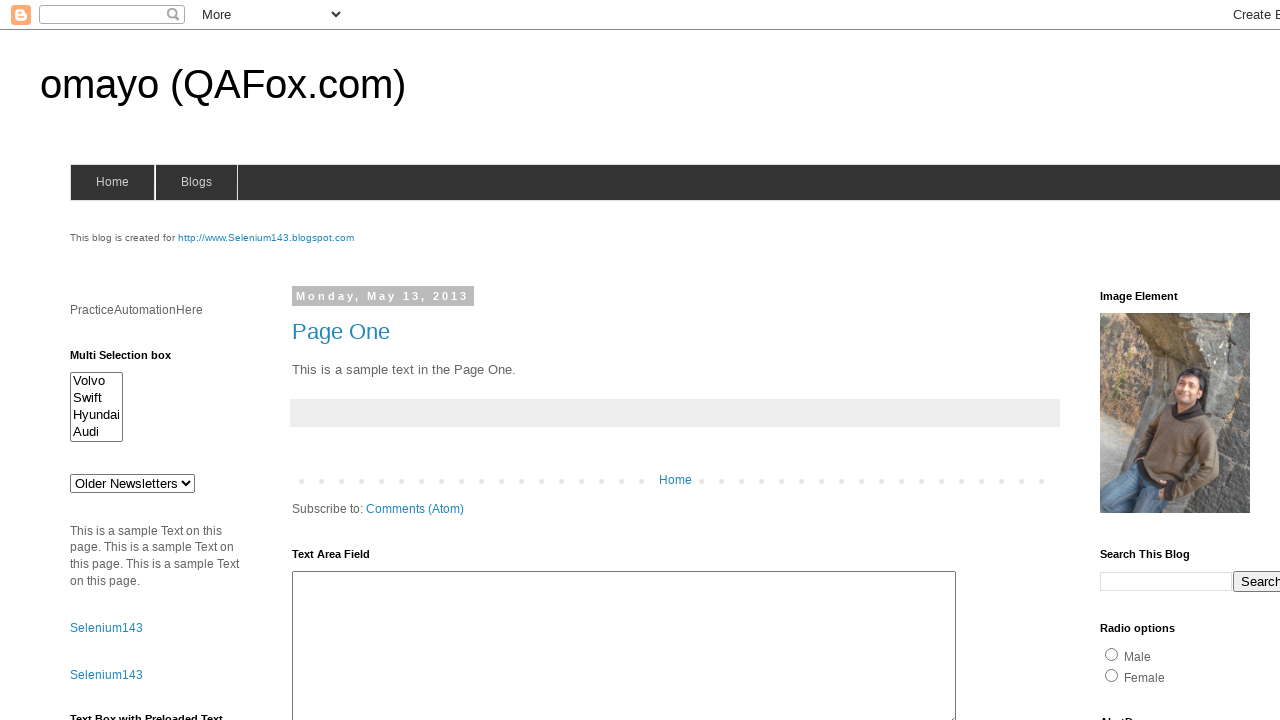

Clicked link to open popup window at (132, 360) on a:has-text('Open a popup window')
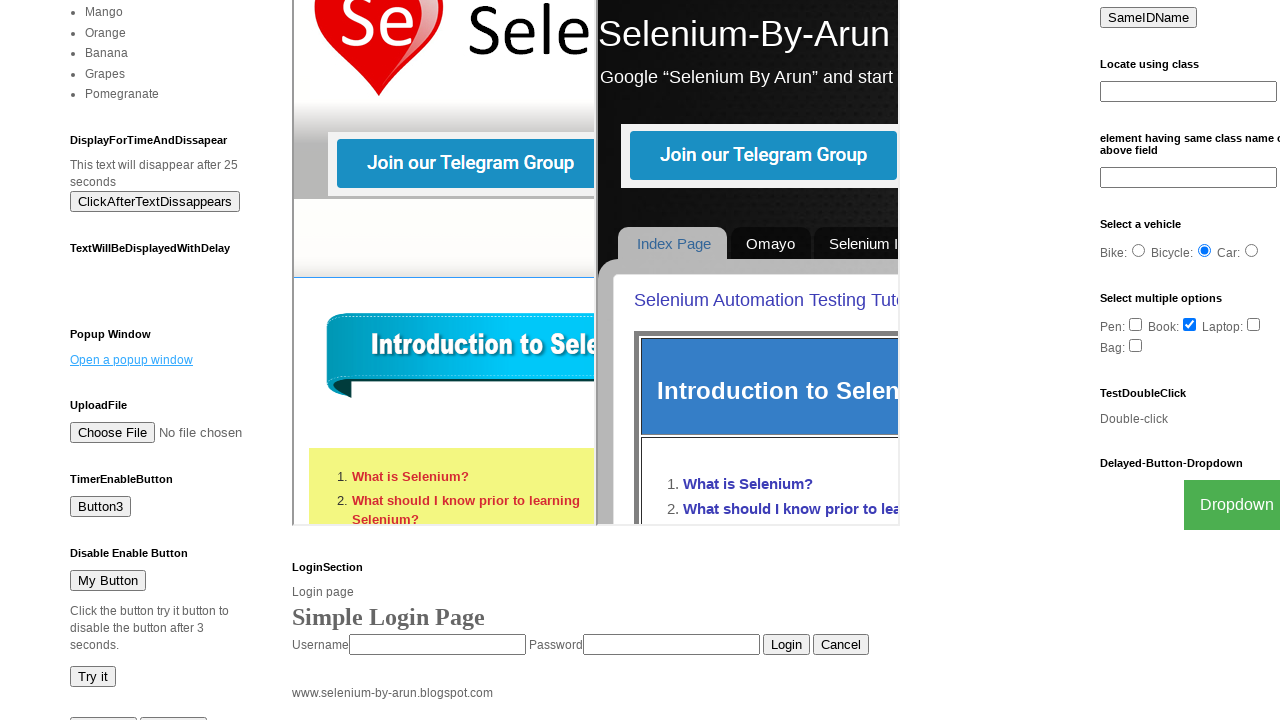

Waited 2 seconds for popup window to open
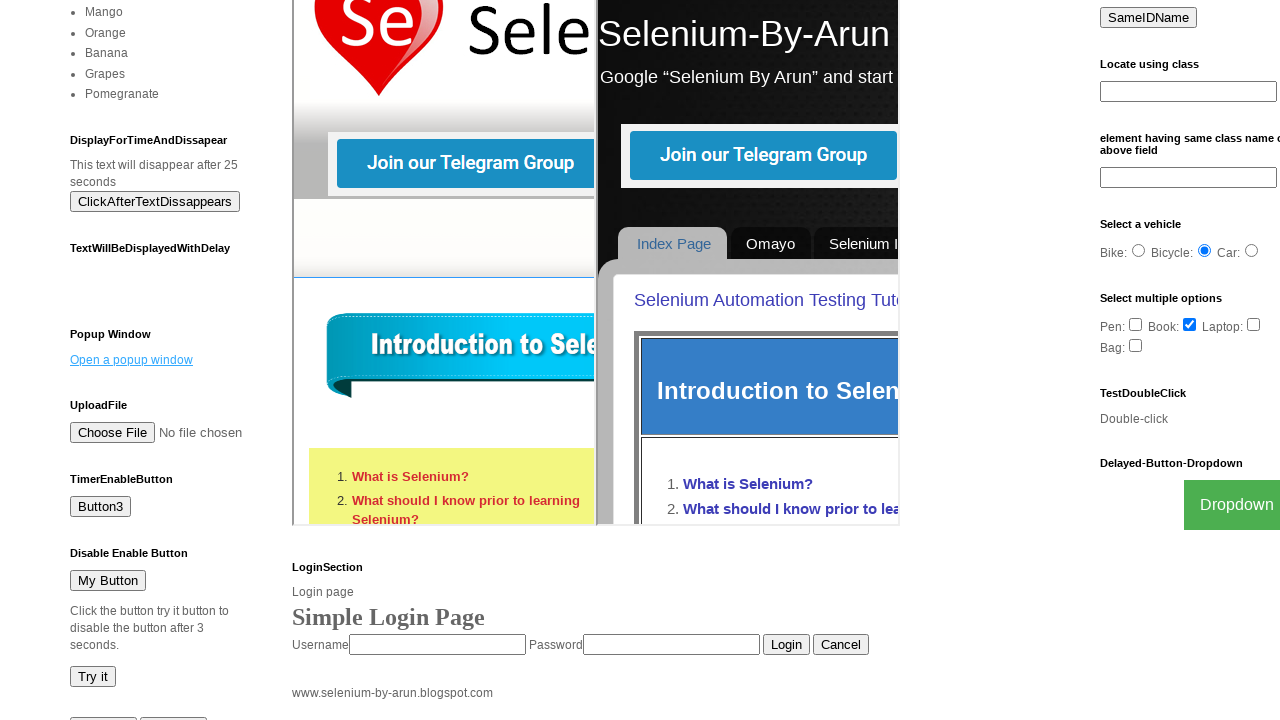

Retrieved all open pages/windows from context
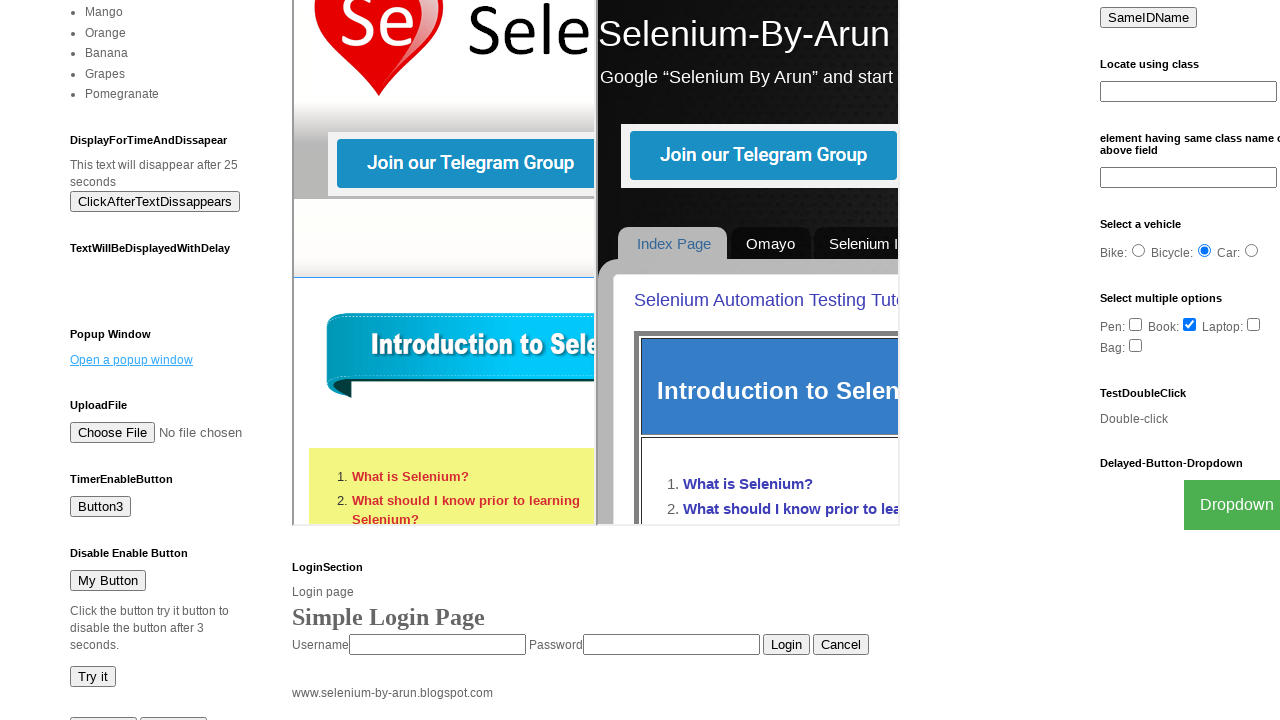

Printed URL of page: http://omayo.blogspot.com/
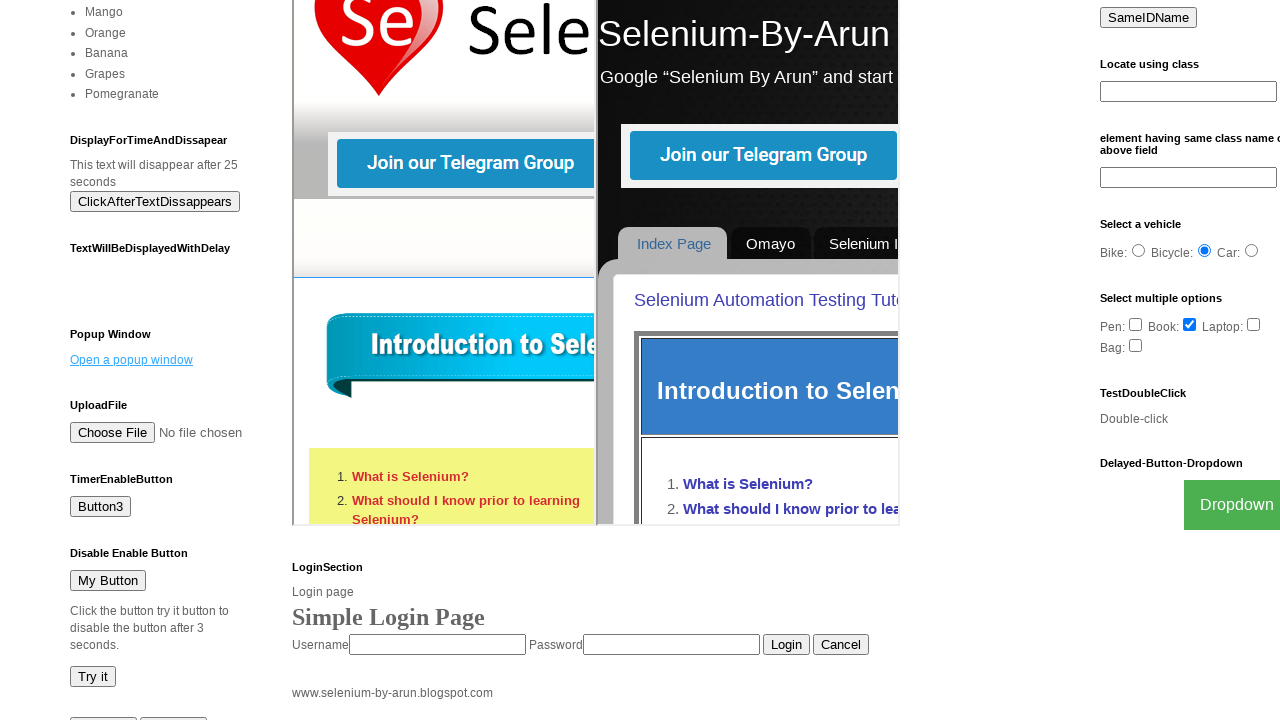

Printed URL of page: https://the-internet.herokuapp.com/windows/new
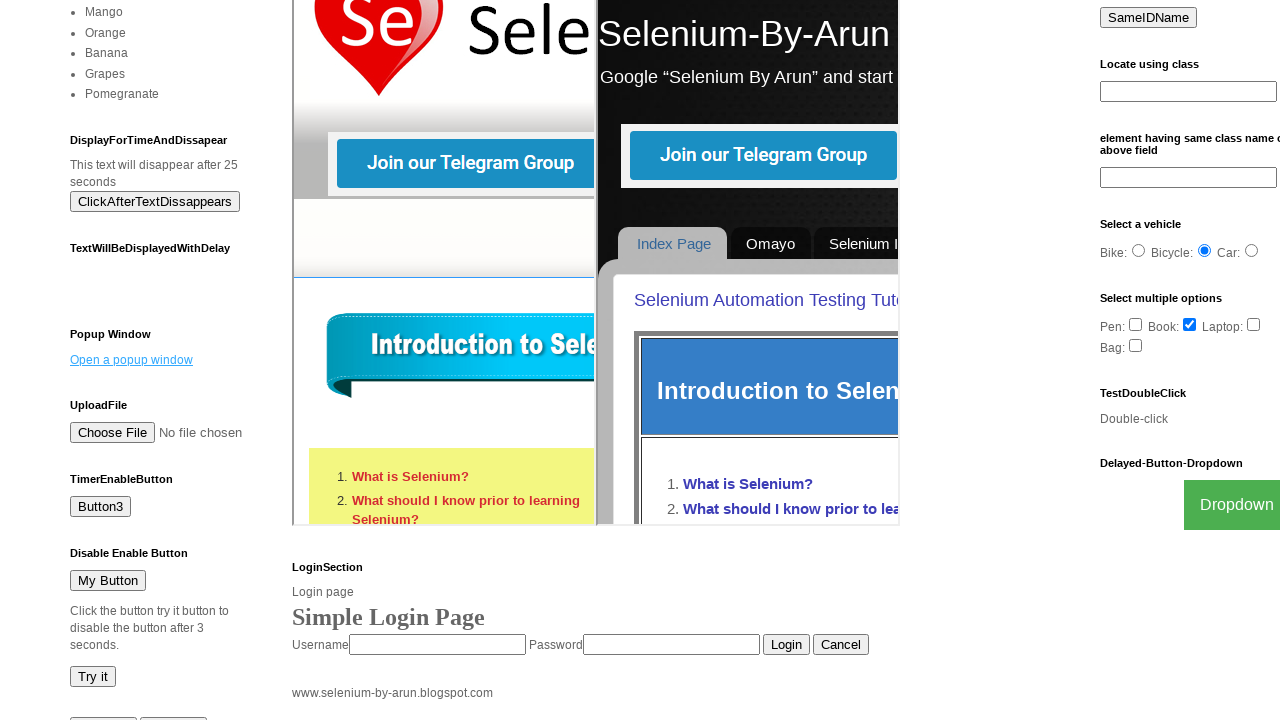

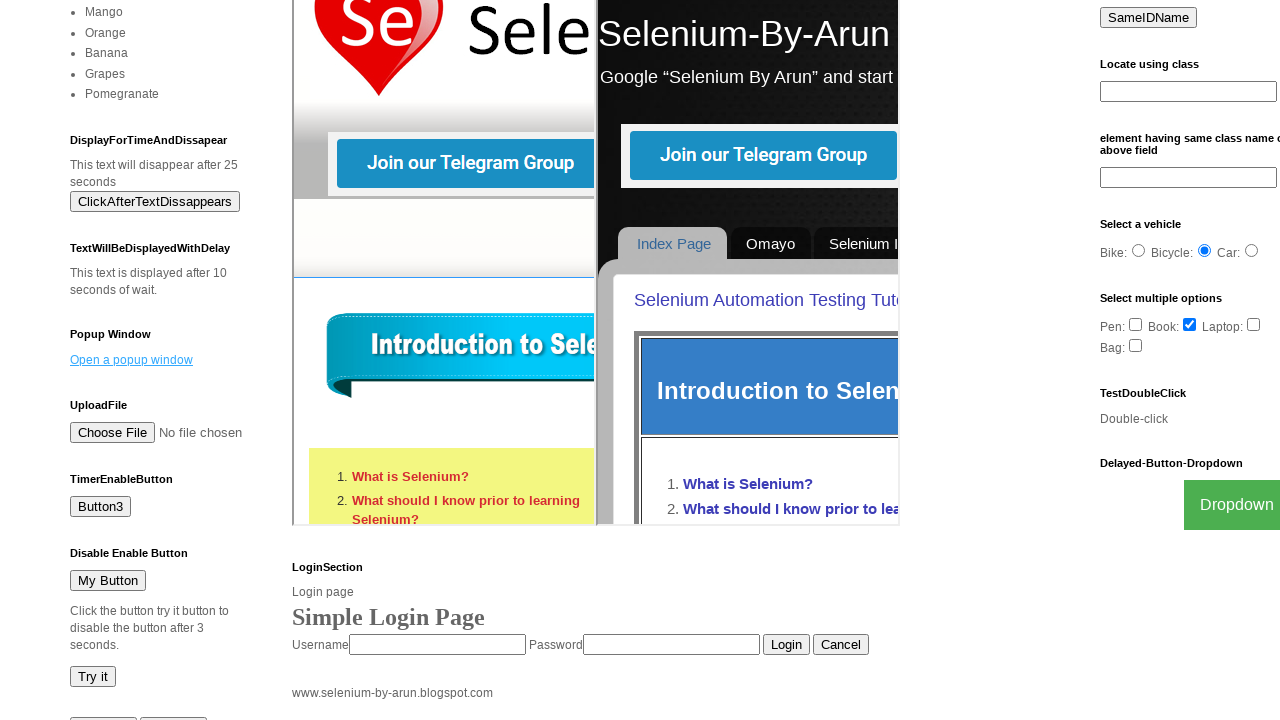